Tests checkbox functionality on a practice automation page by clicking a checkbox and verifying it becomes selected, then counts the total number of checkboxes on the page.

Starting URL: https://rahulshettyacademy.com/AutomationPractice/

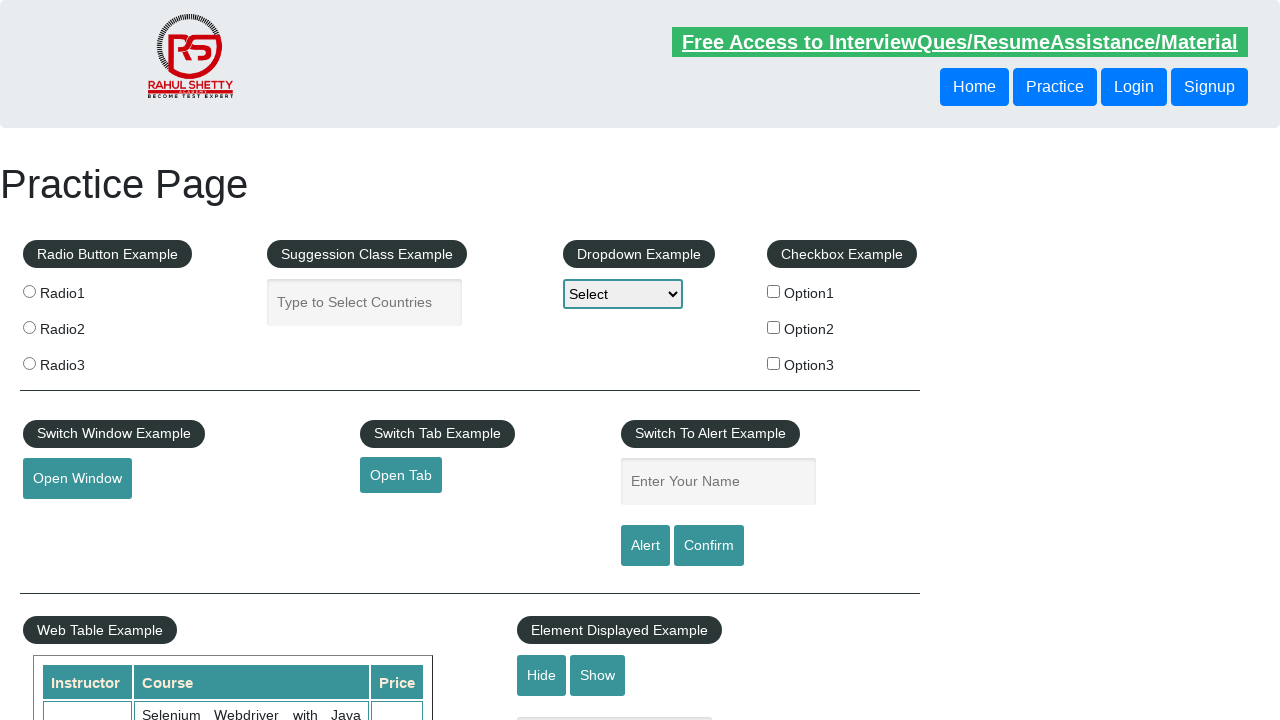

Clicked the first checkbox option (#checkBoxOption1) at (774, 291) on #checkBoxOption1
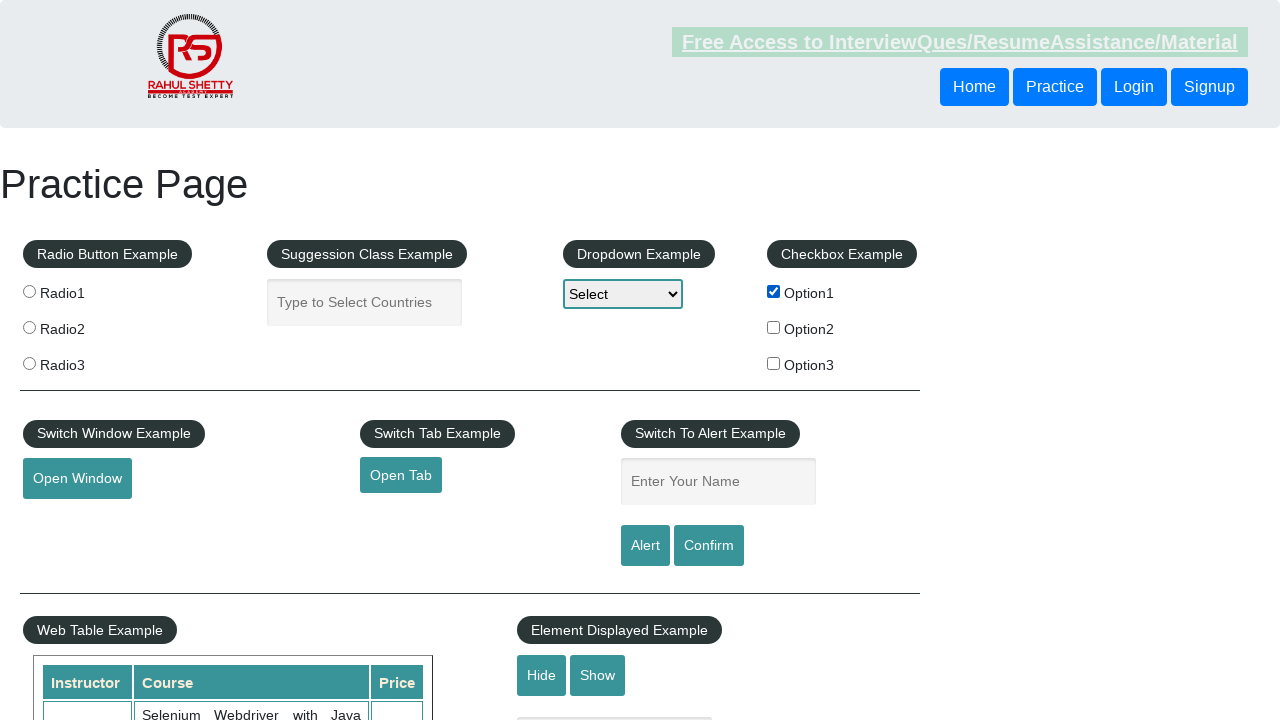

Verified that the first checkbox is now selected
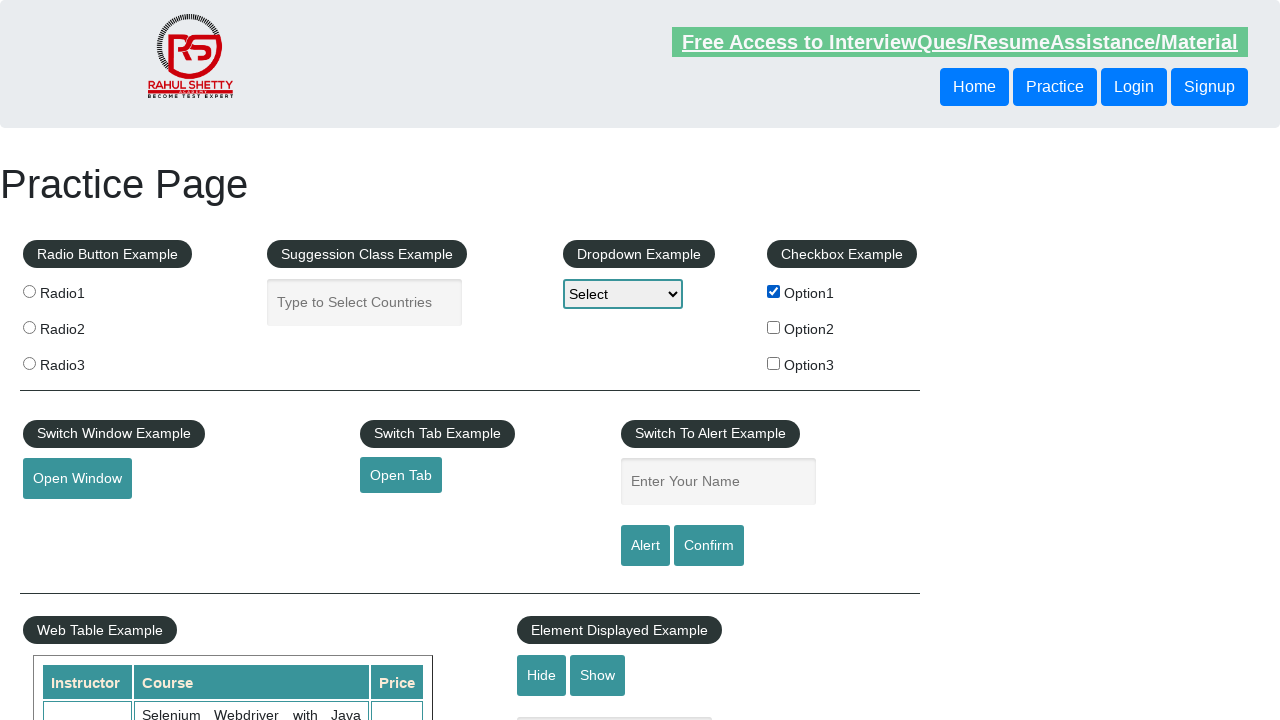

Counted total checkboxes on the page: 3
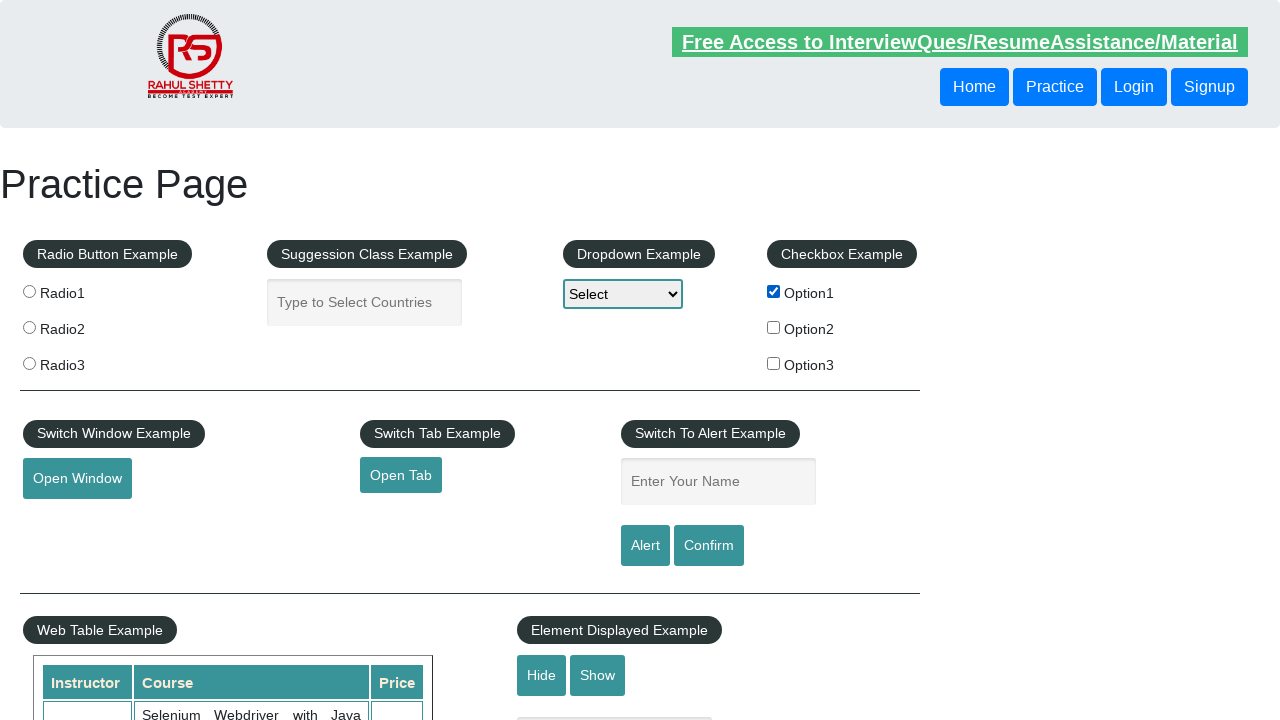

Printed checkbox count to console: 3
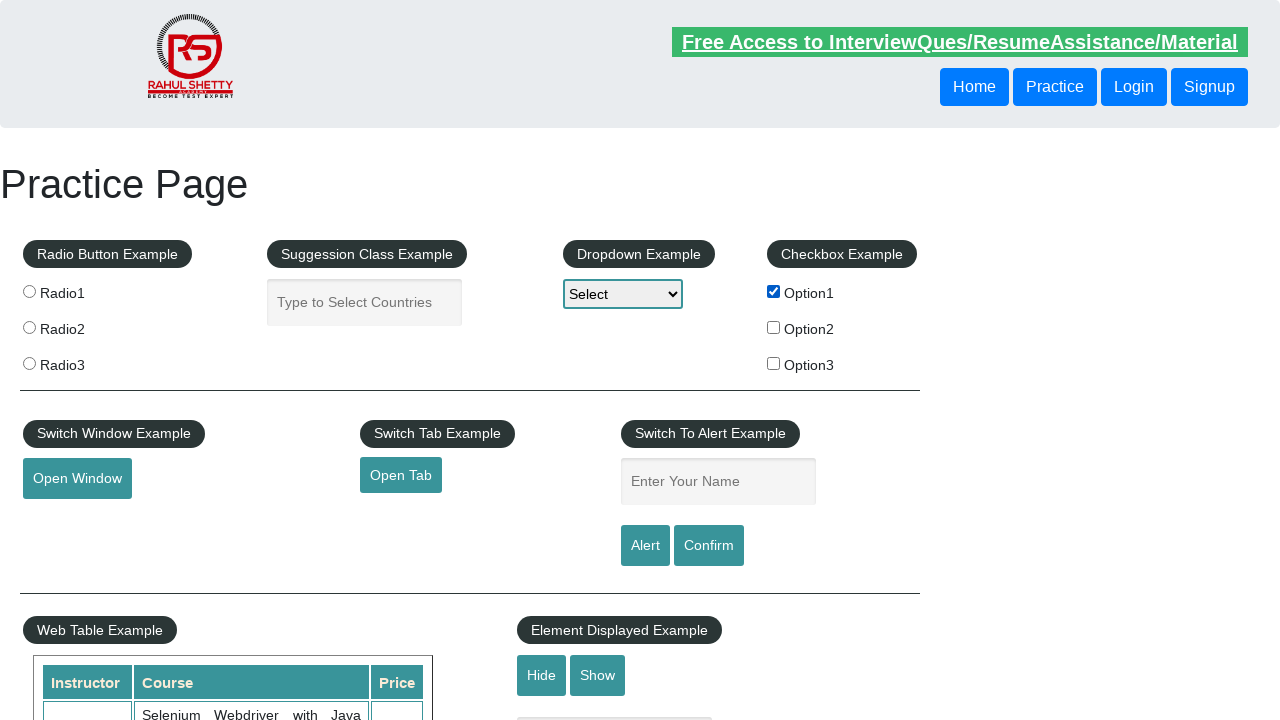

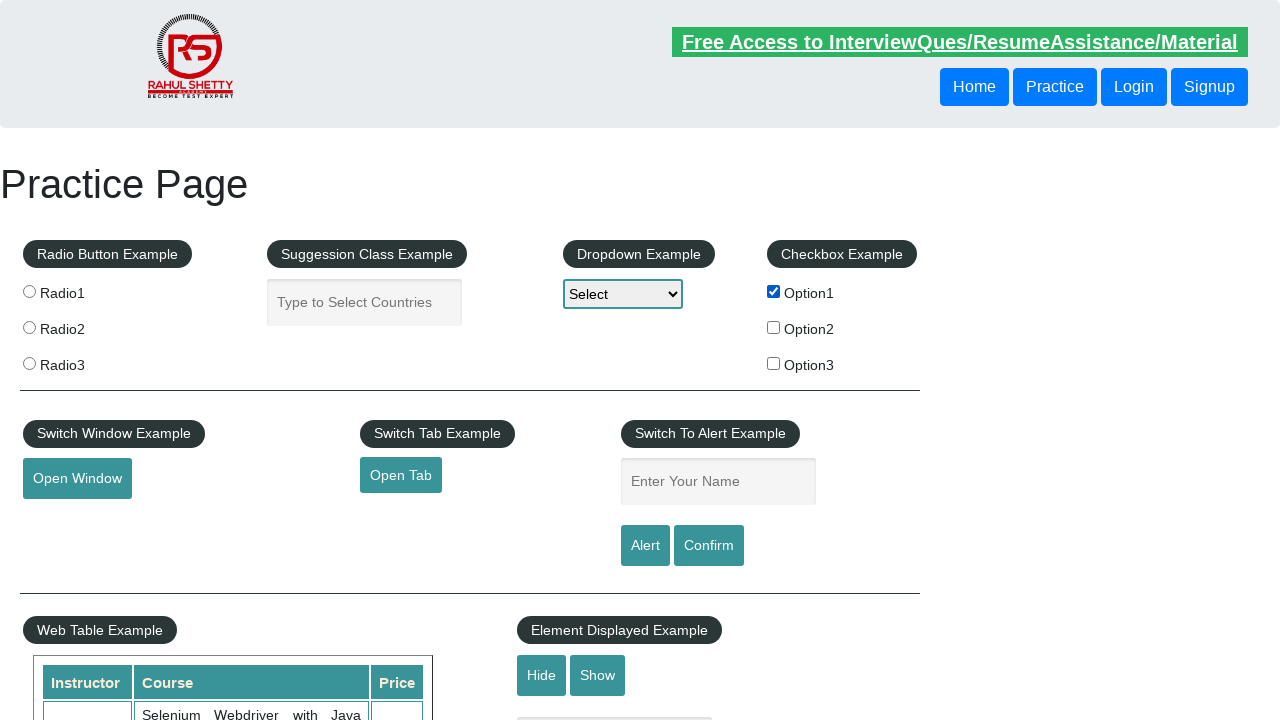